Tests page scrolling functionality by scrolling to the bottom of the page and then back to the top

Starting URL: https://www.selenium.dev/downloads/

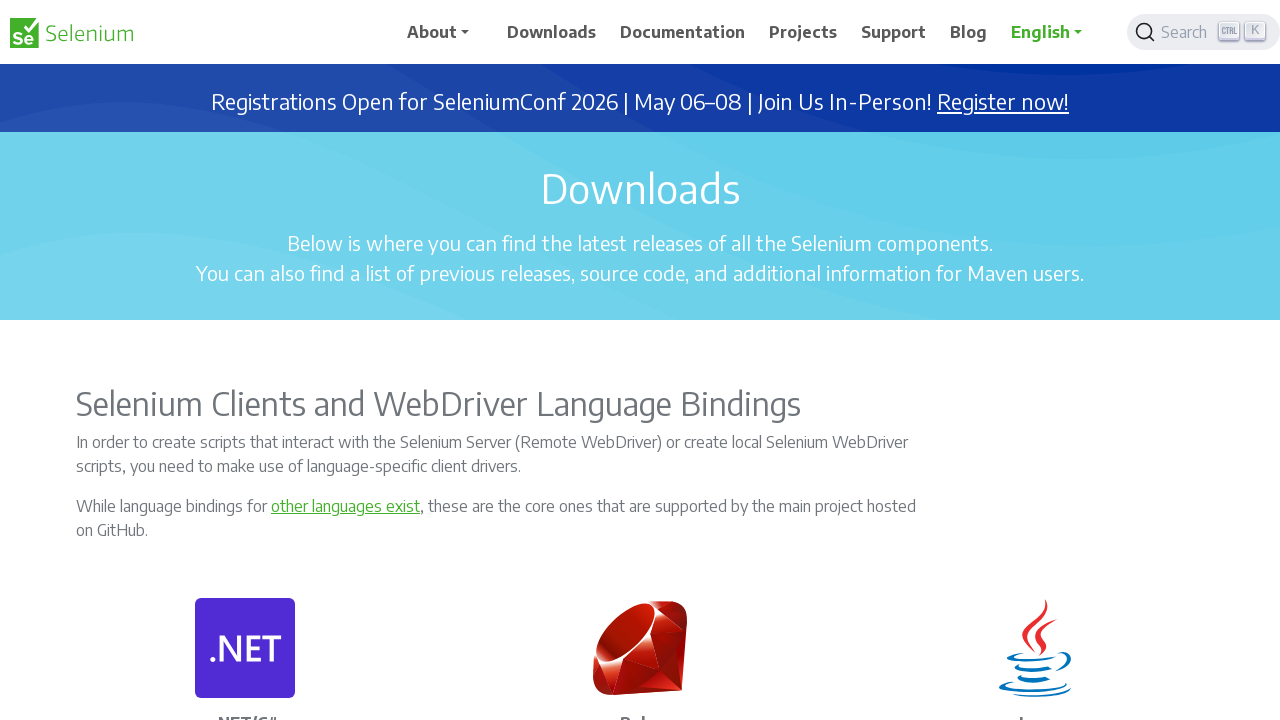

Navigated to Selenium downloads page
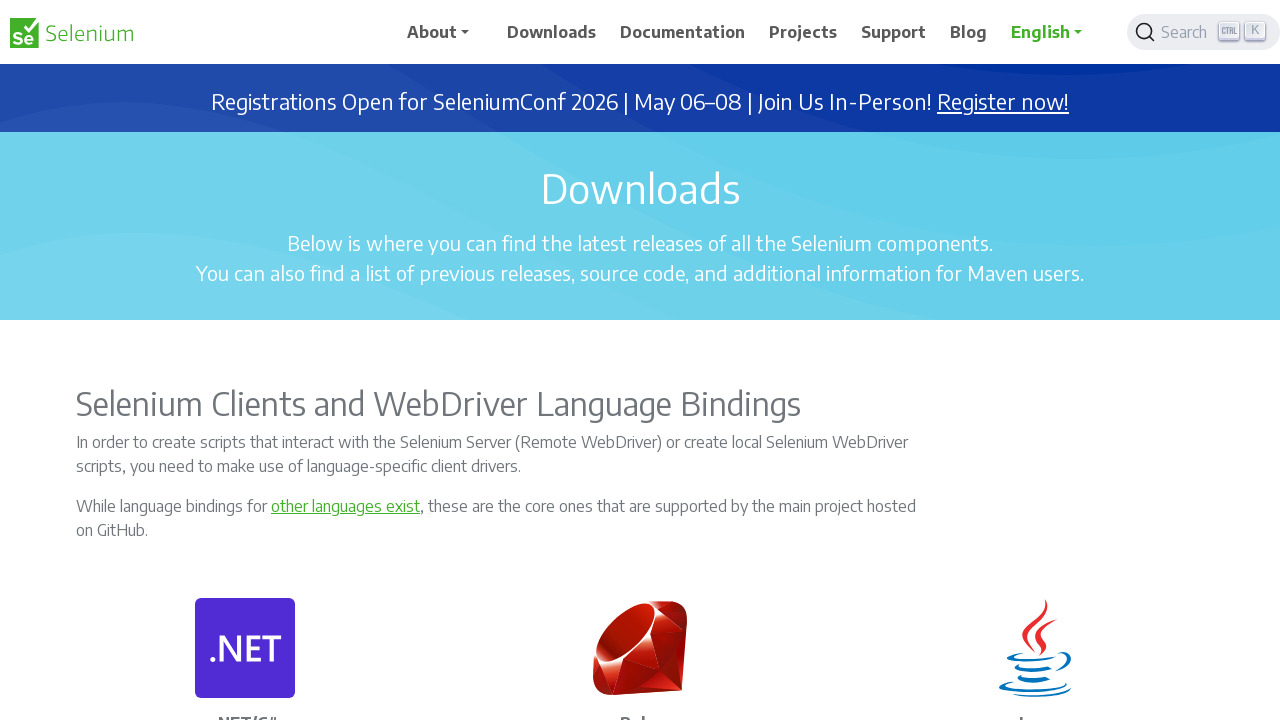

Scrolled to bottom of the page
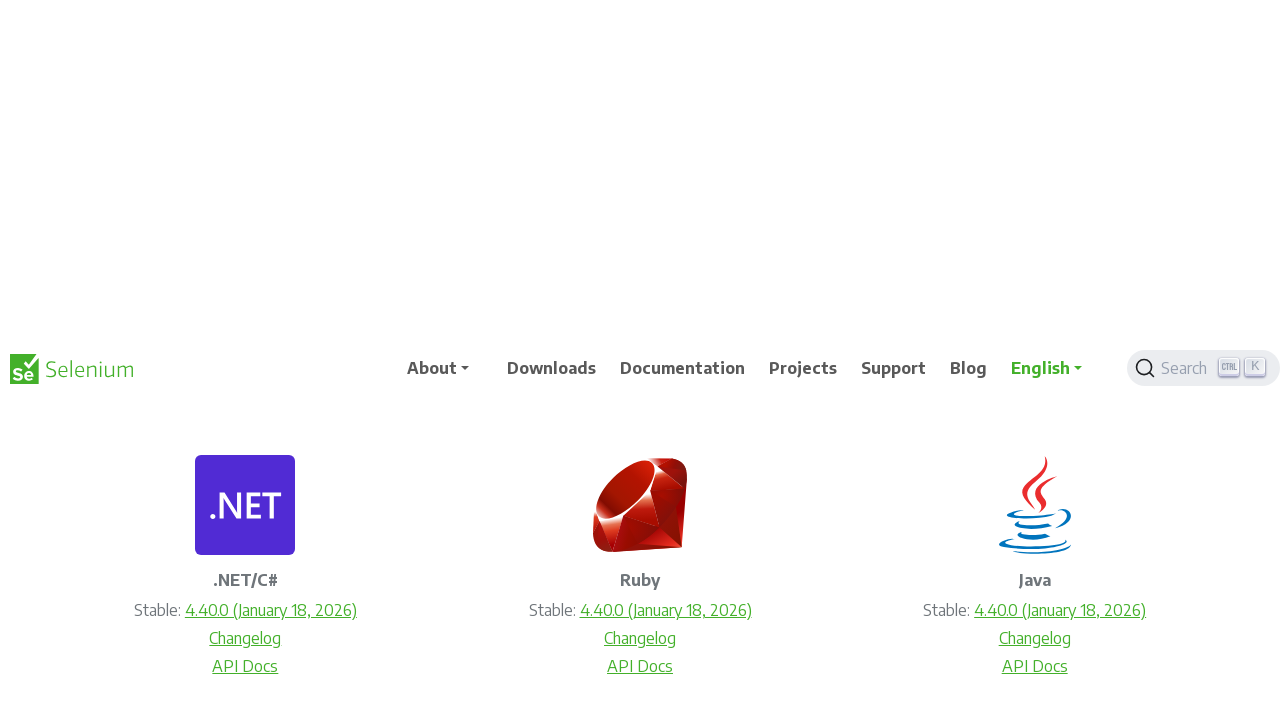

Waited 2 seconds to observe scroll effect
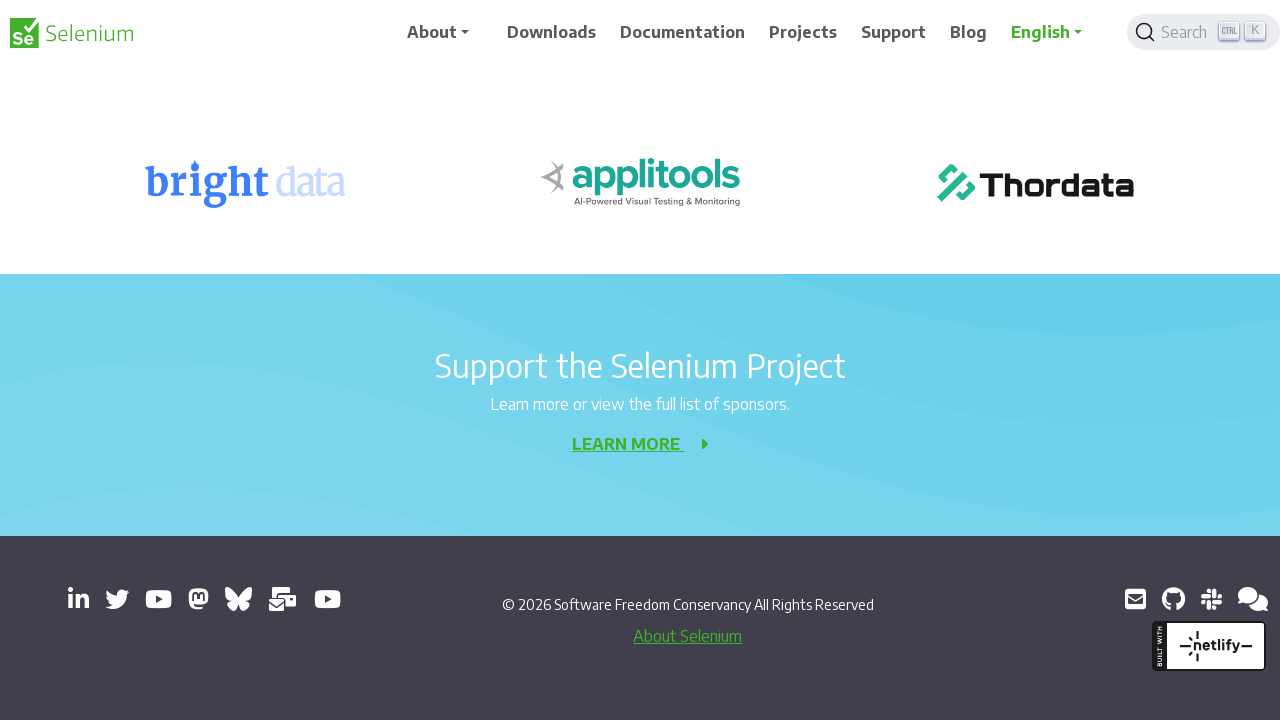

Scrolled back to top of the page
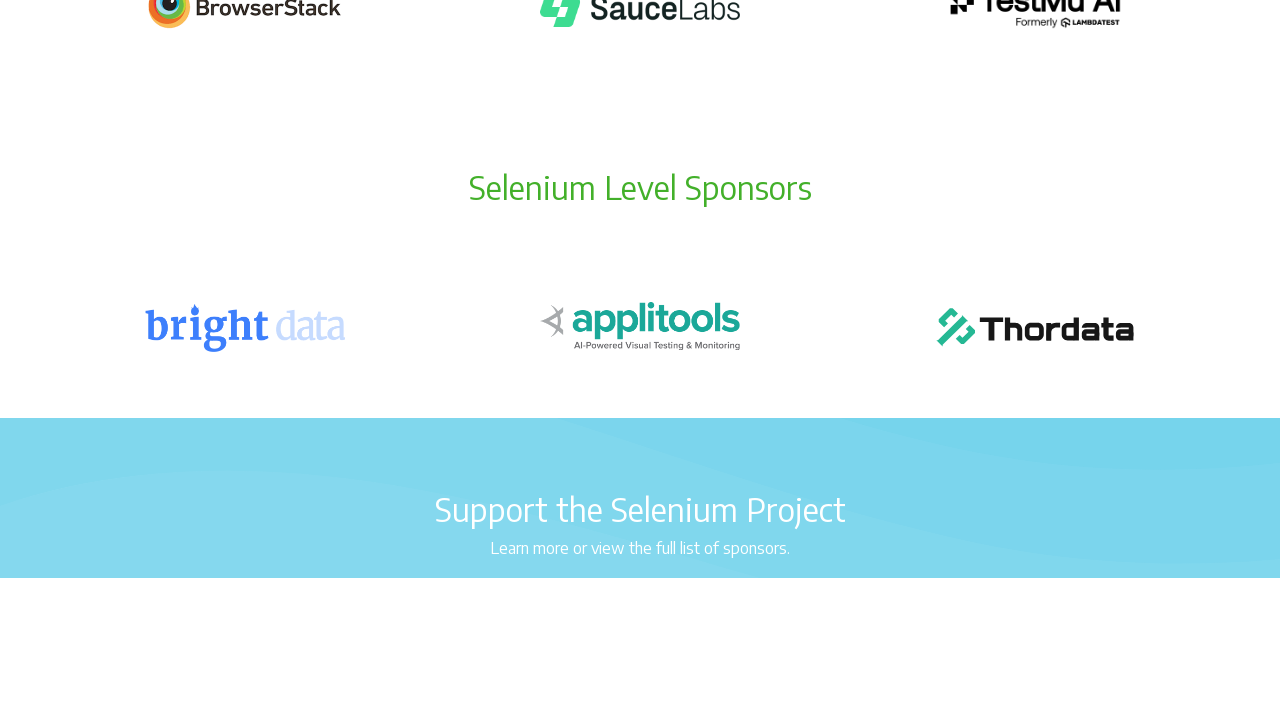

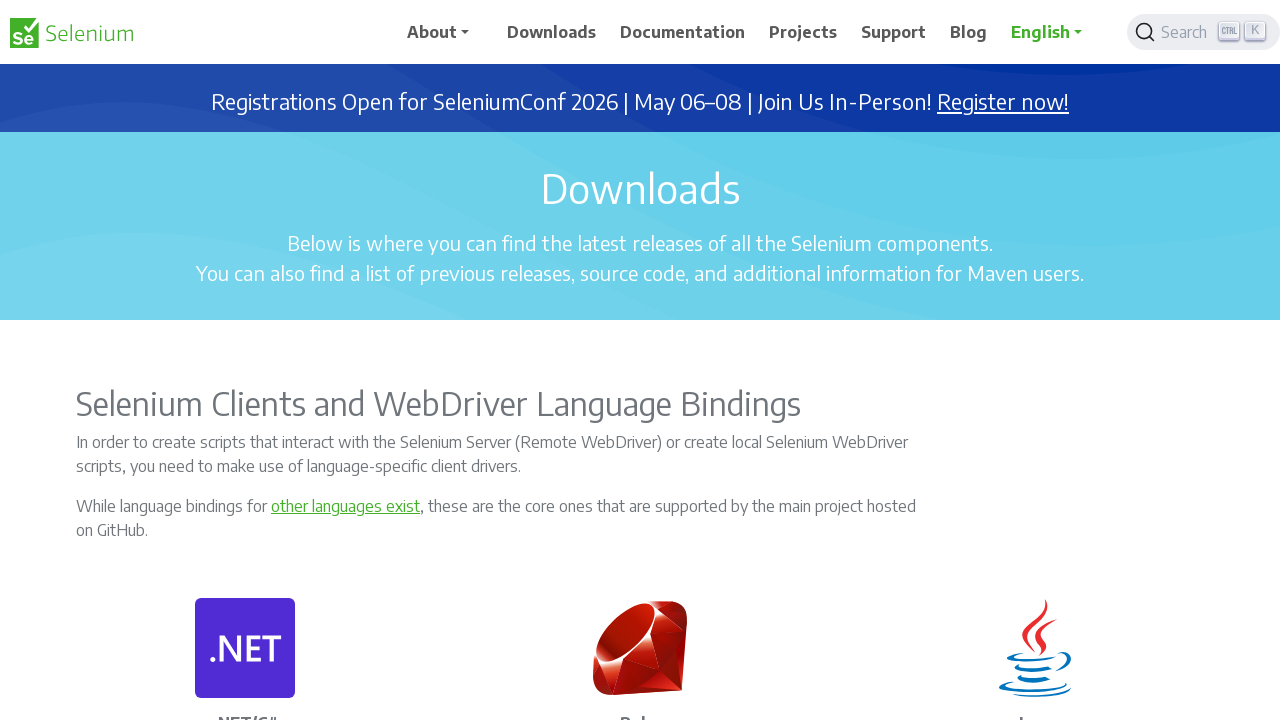